Navigates to signup page and verifies that the input fields have correct types

Starting URL: https://vue-demo.daniel-avellaneda.com

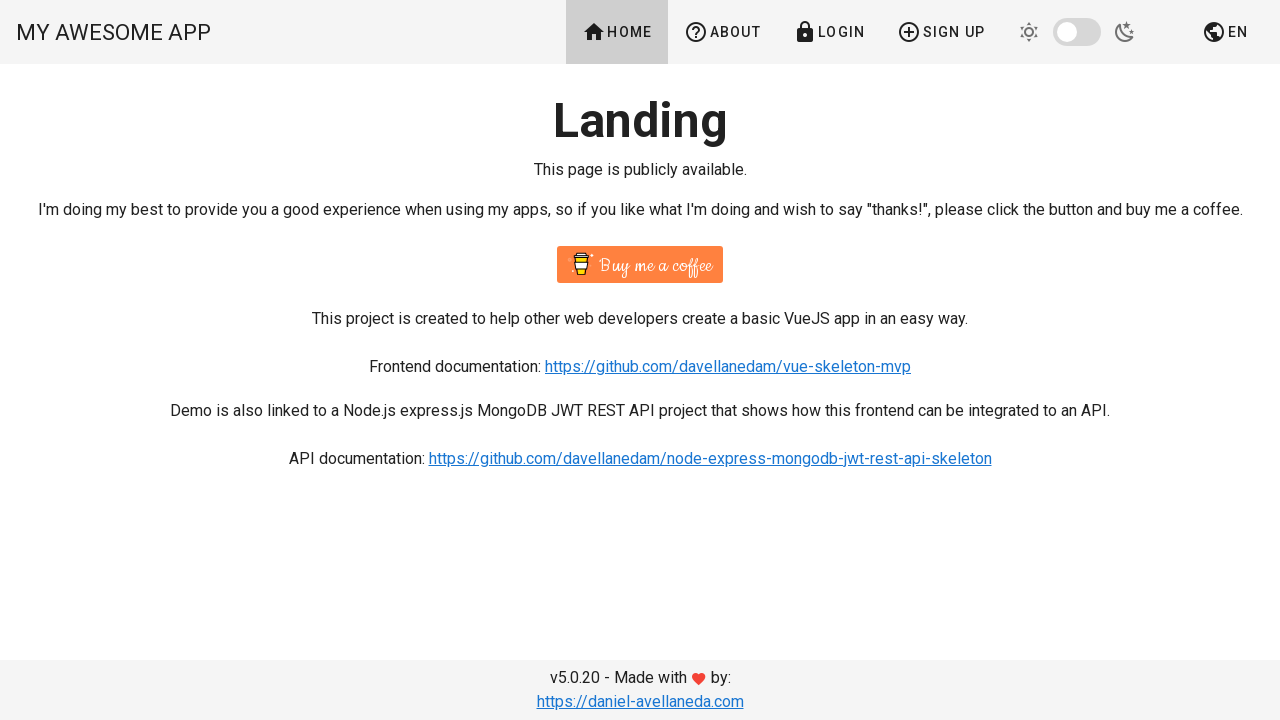

Clicked Sign Up button to navigate to signup page at (941, 32) on a[href='/signup']
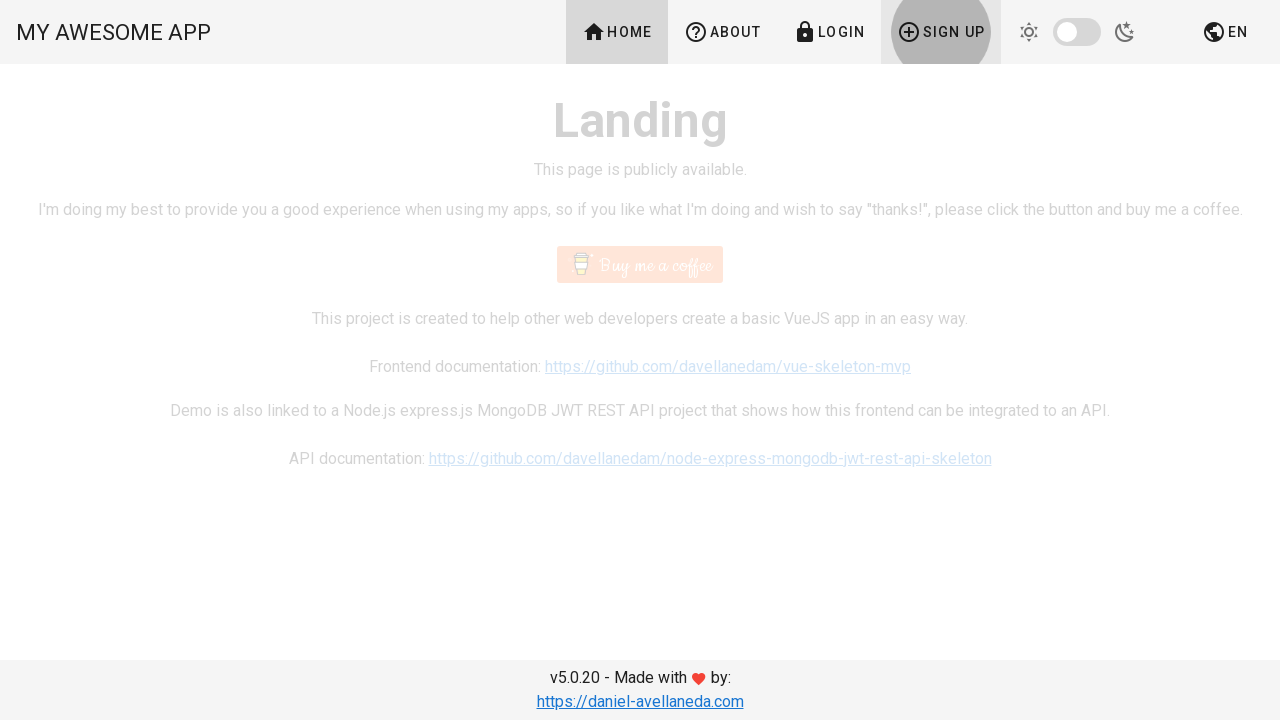

Signup form loaded with email input field visible
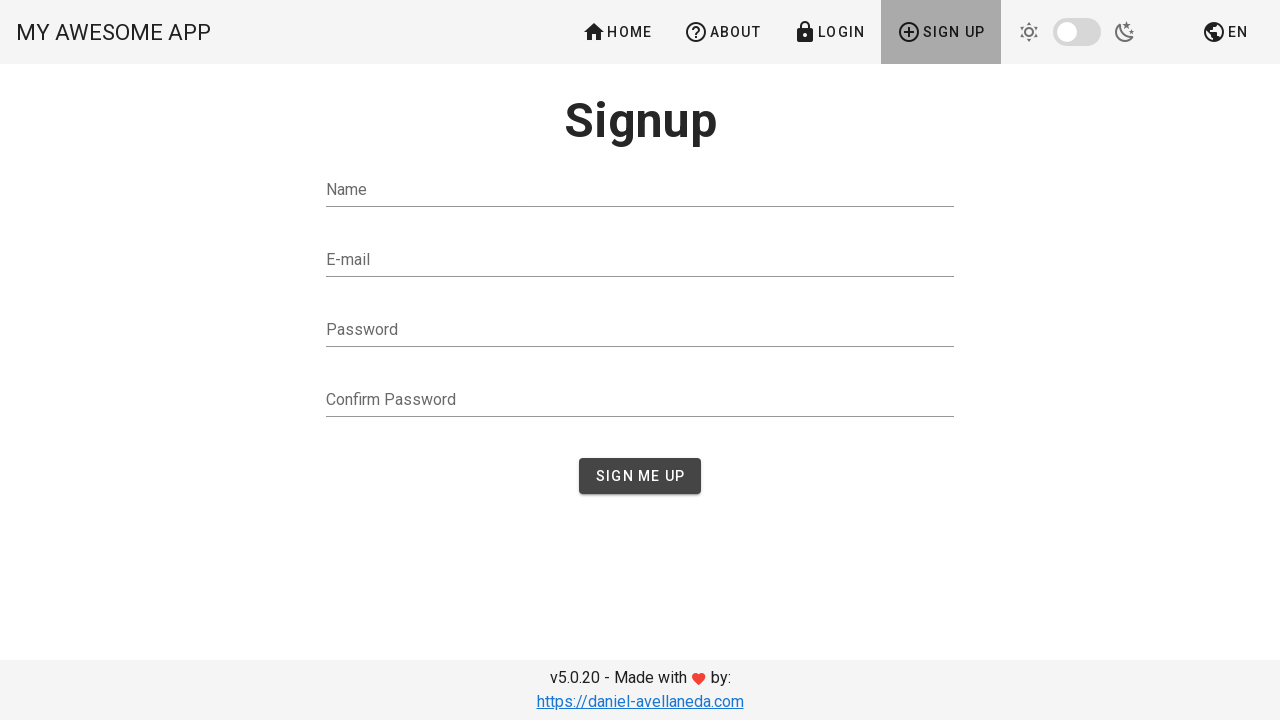

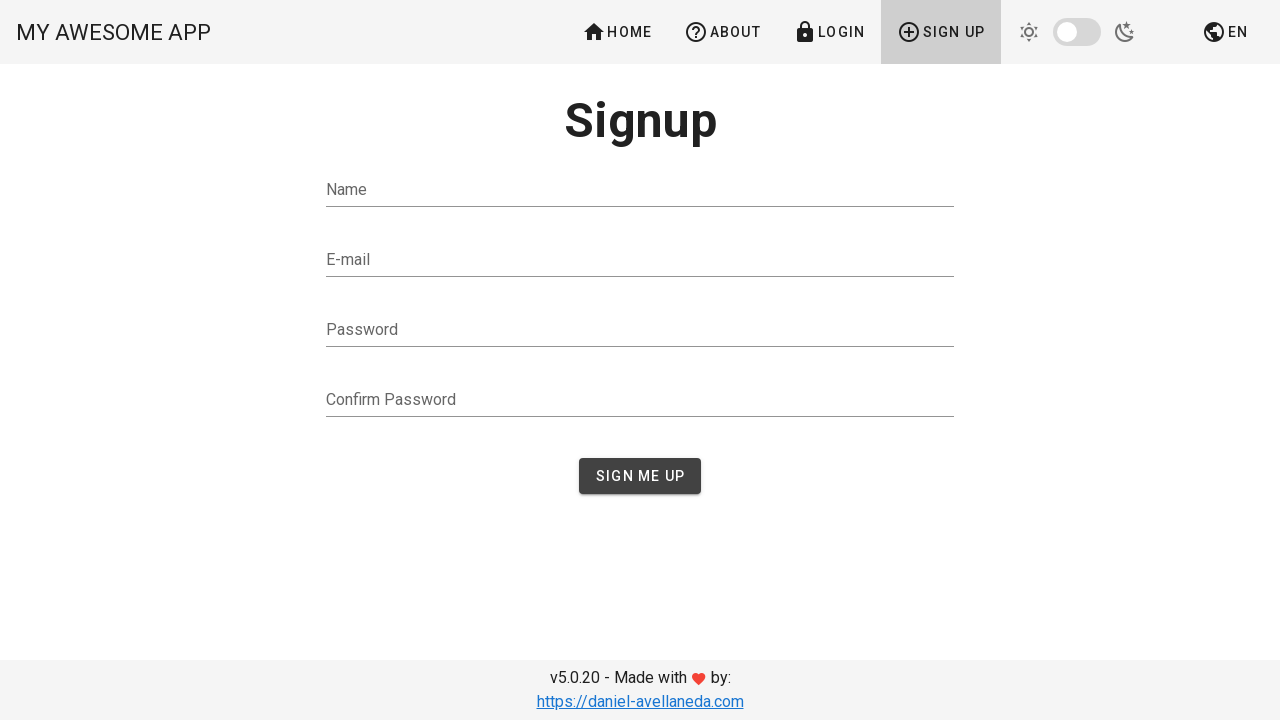